Navigates through Hacker News newest articles page, clicking the "More" link multiple times to load at least 100 articles, verifying pagination works and articles are displayed in chronological order (newest first).

Starting URL: https://news.ycombinator.com/newest

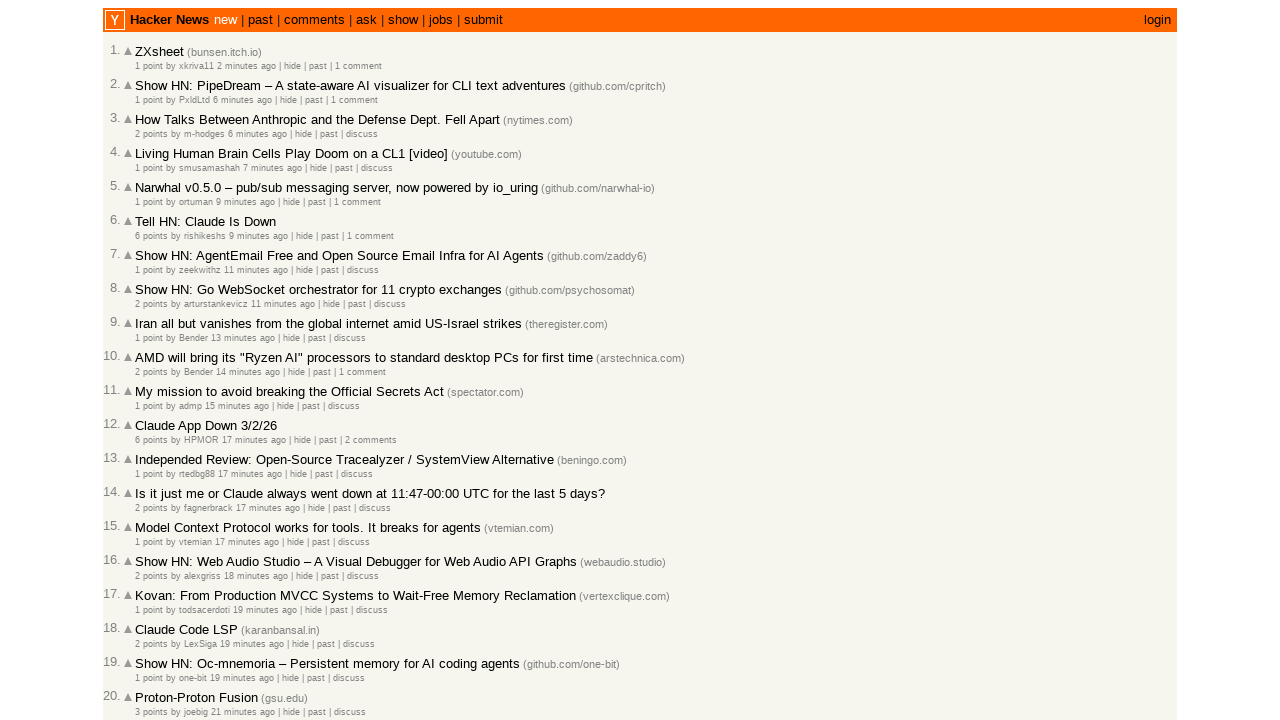

Waited for initial articles to load on Hacker News newest page
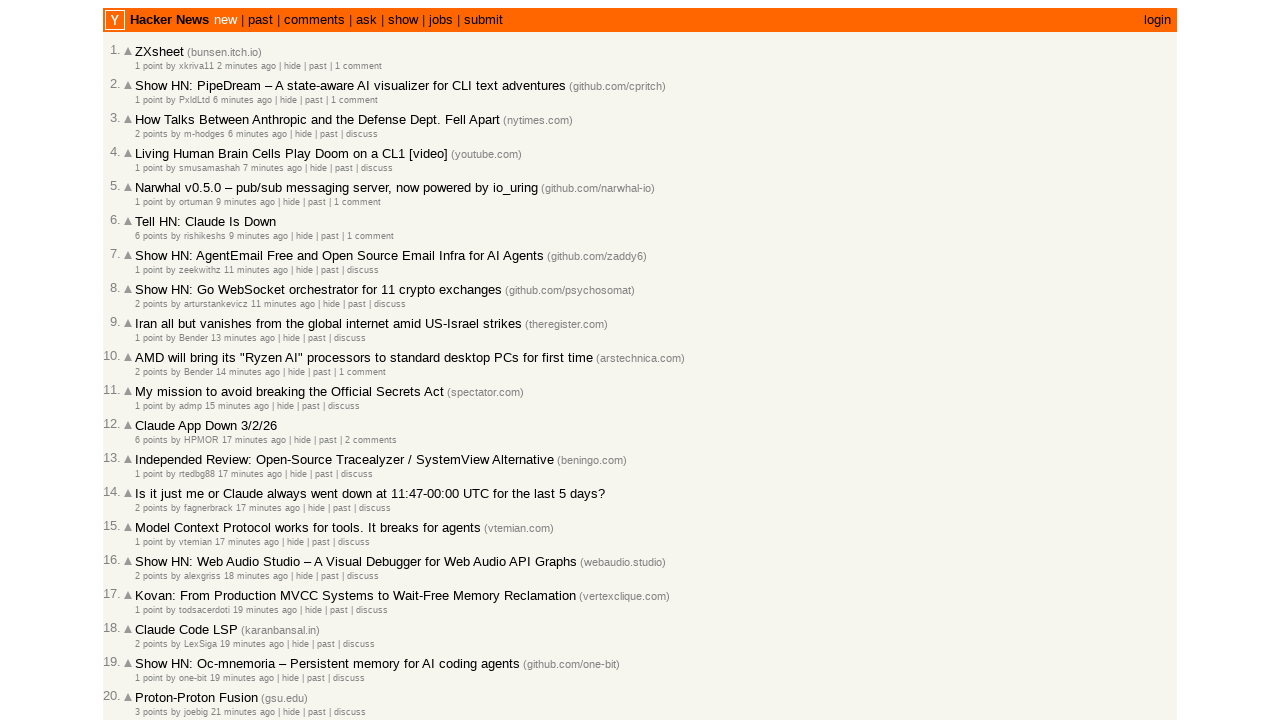

Verified articles are visible (iteration 1)
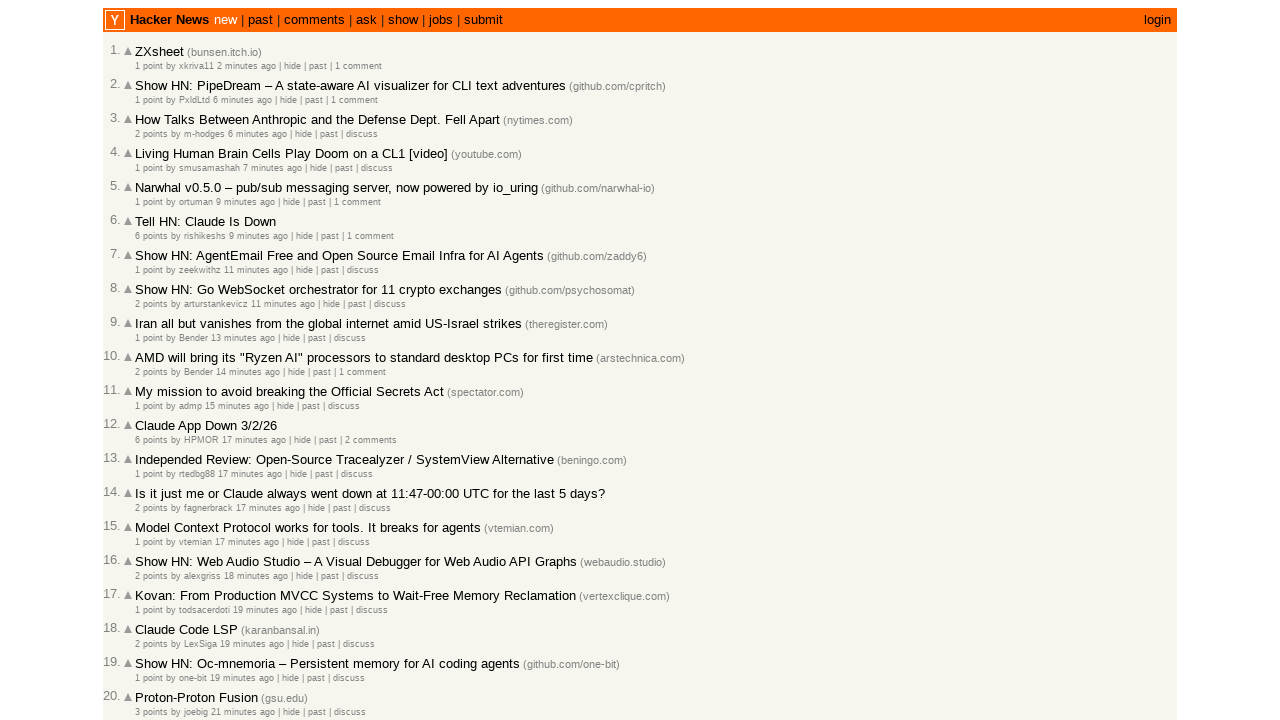

Clicked 'More' link to load next page of articles (iteration 1) at (149, 616) on a.morelink
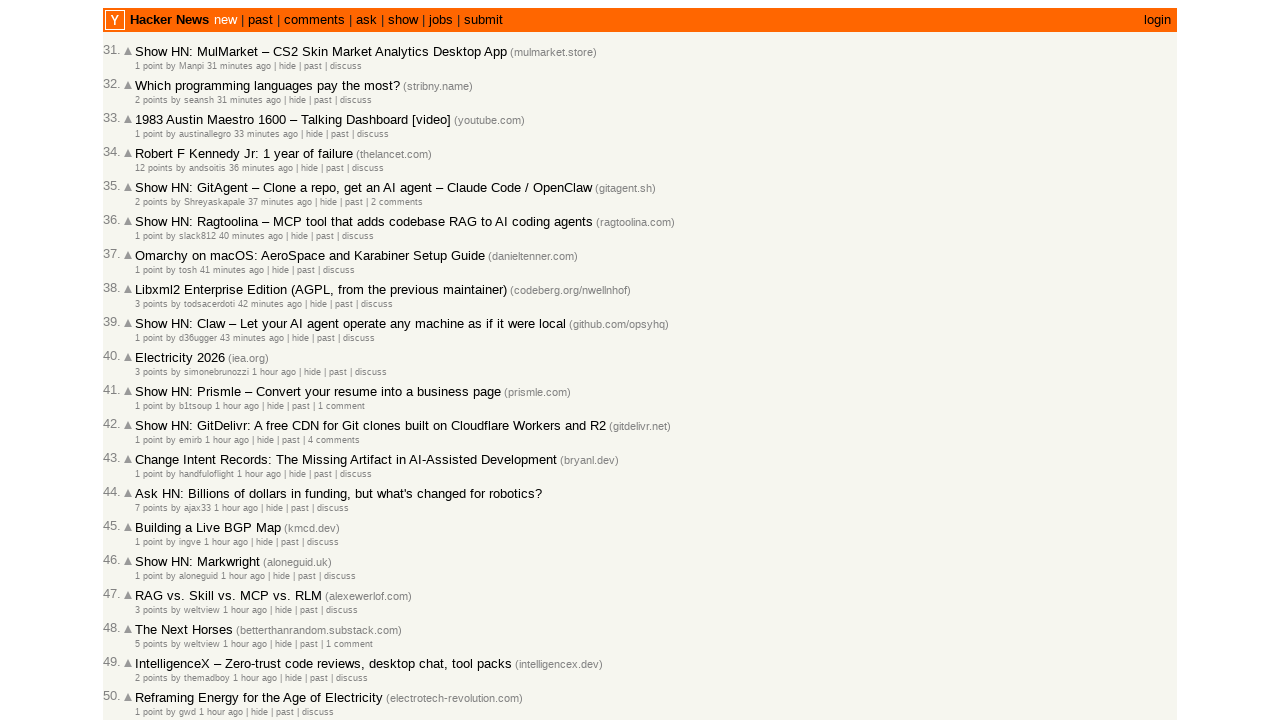

Waited for new articles to load after clicking 'More' (iteration 1)
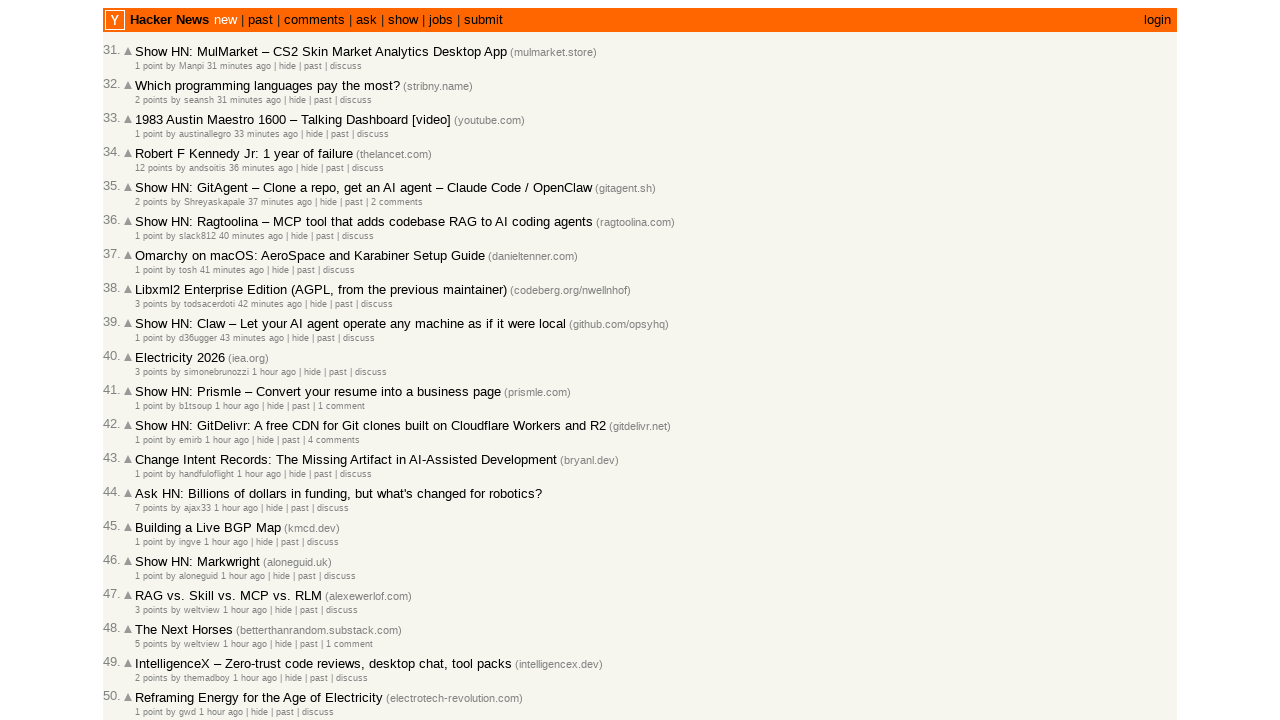

Verified articles are visible (iteration 2)
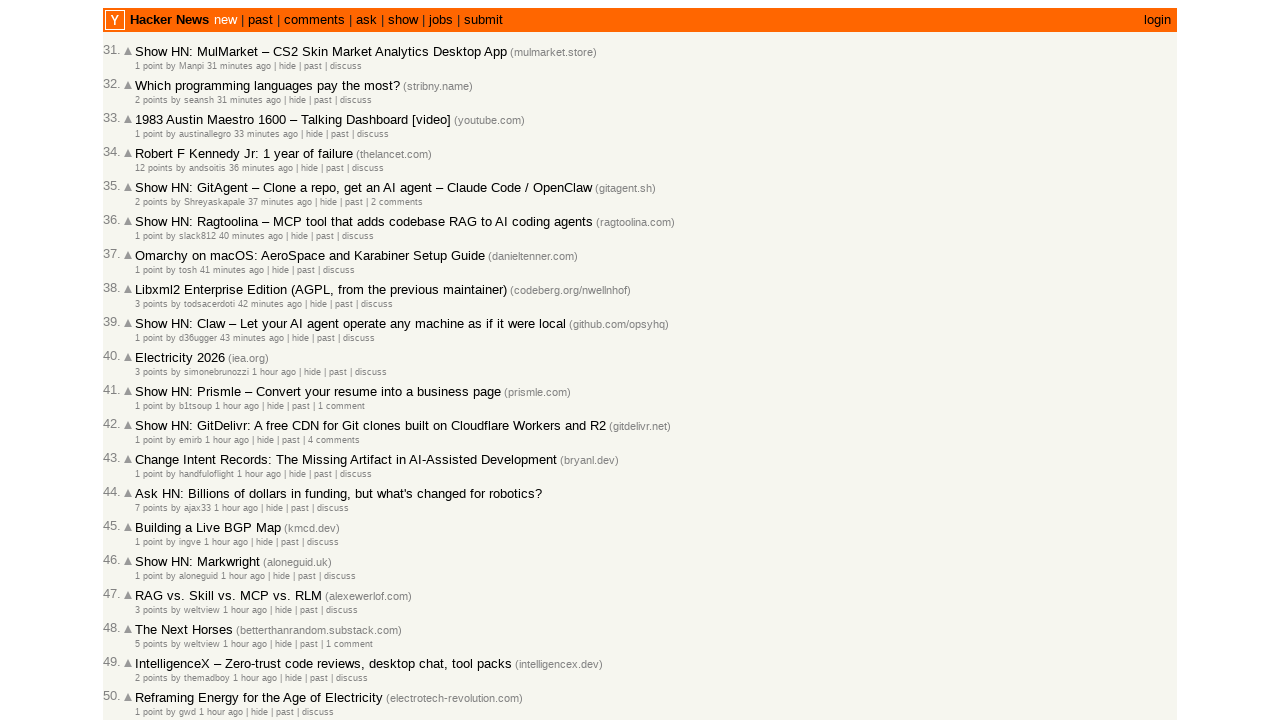

Clicked 'More' link to load next page of articles (iteration 2) at (149, 616) on a.morelink
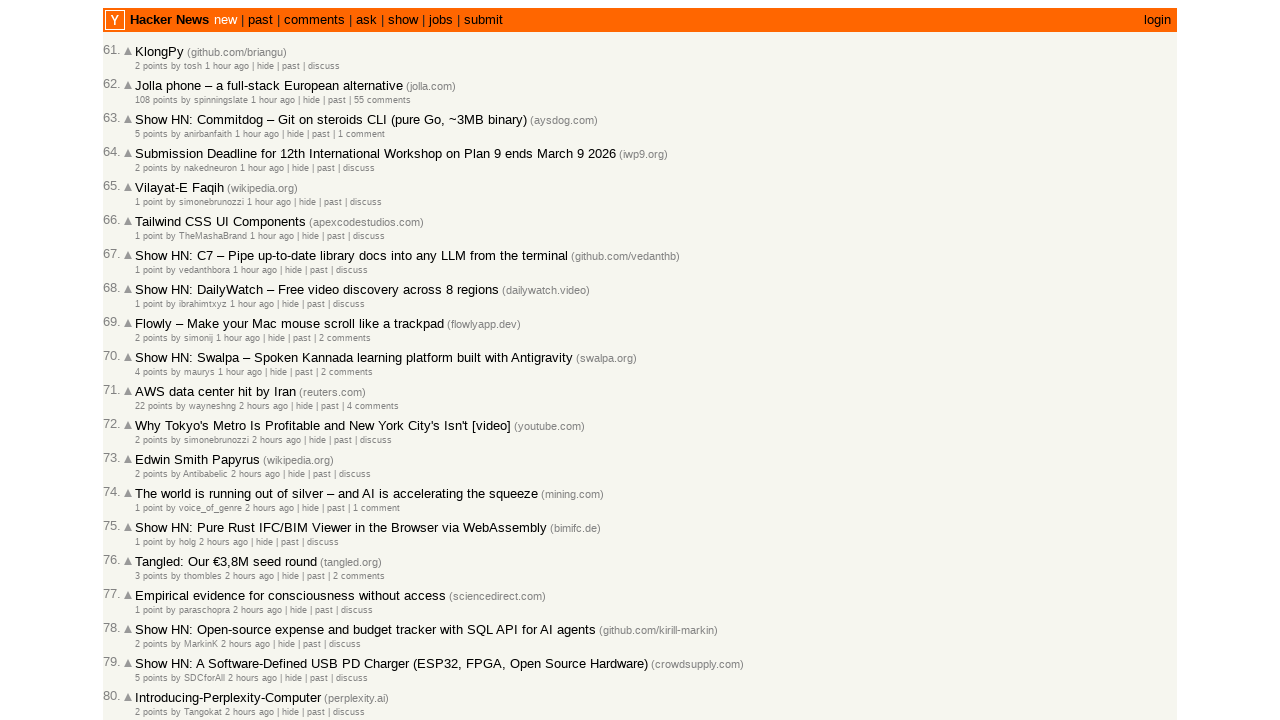

Waited for new articles to load after clicking 'More' (iteration 2)
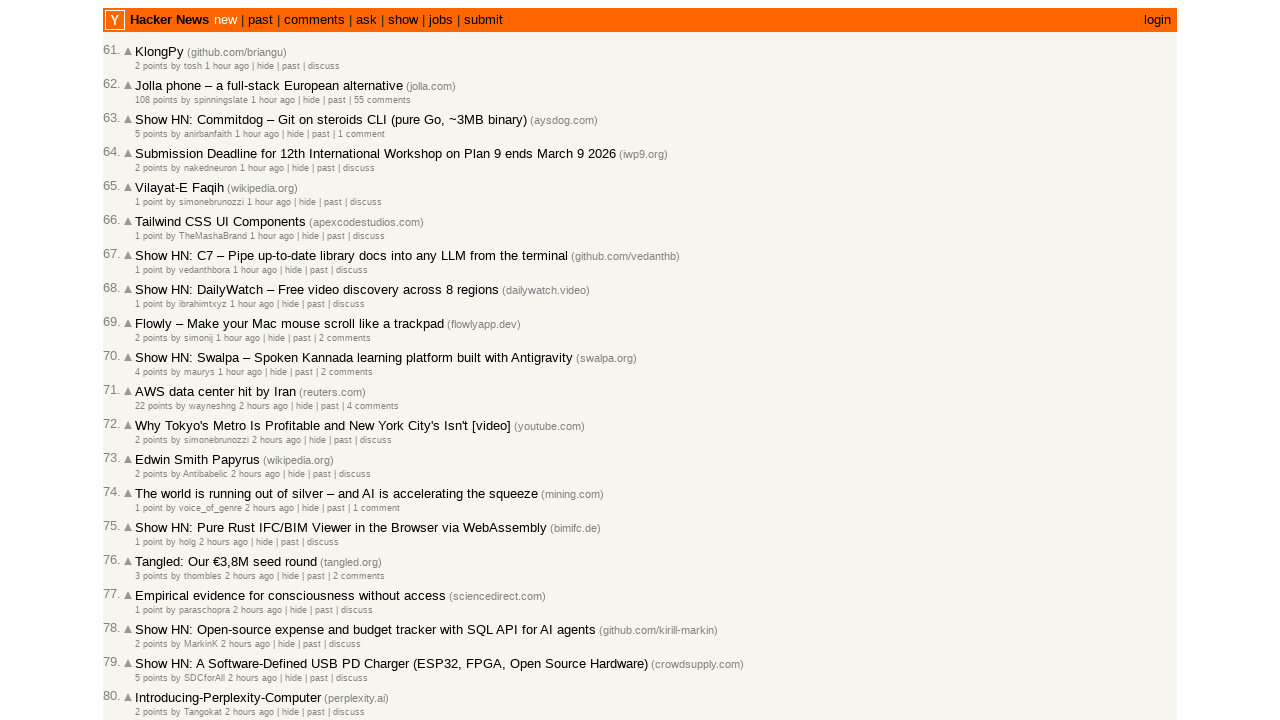

Verified articles are visible (iteration 3)
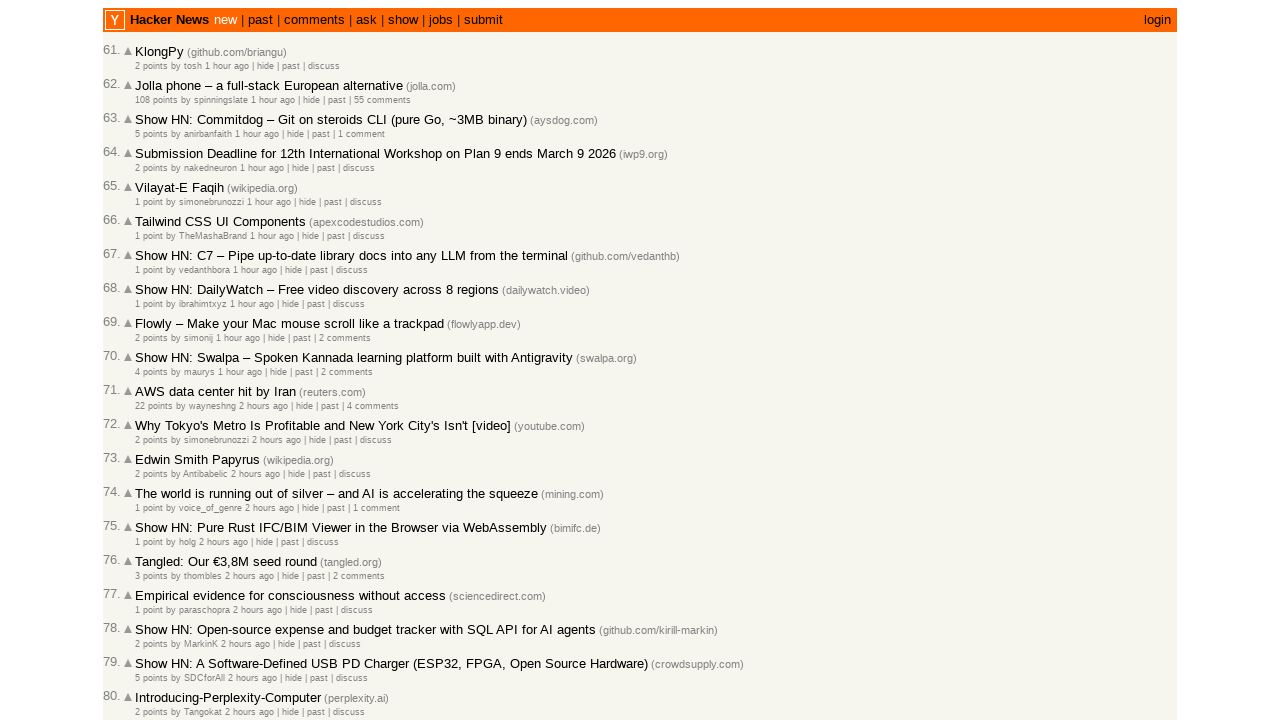

Clicked 'More' link to load next page of articles (iteration 3) at (149, 616) on a.morelink
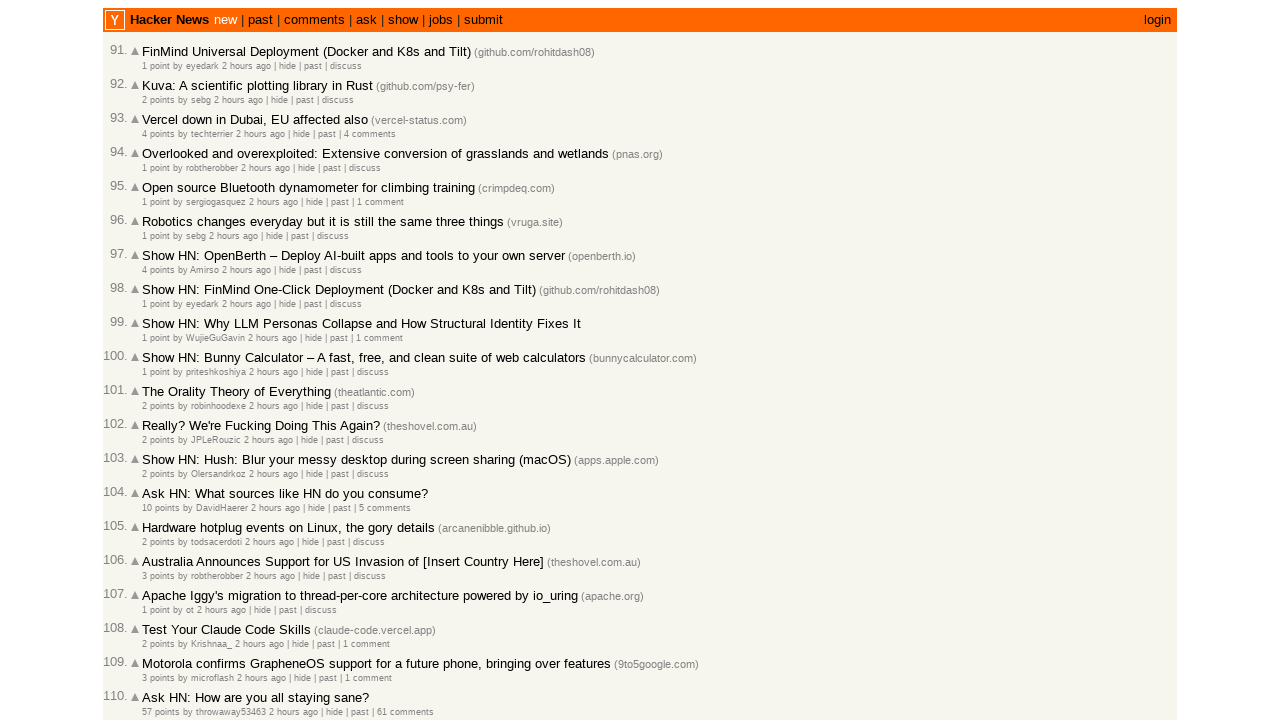

Waited for new articles to load after clicking 'More' (iteration 3)
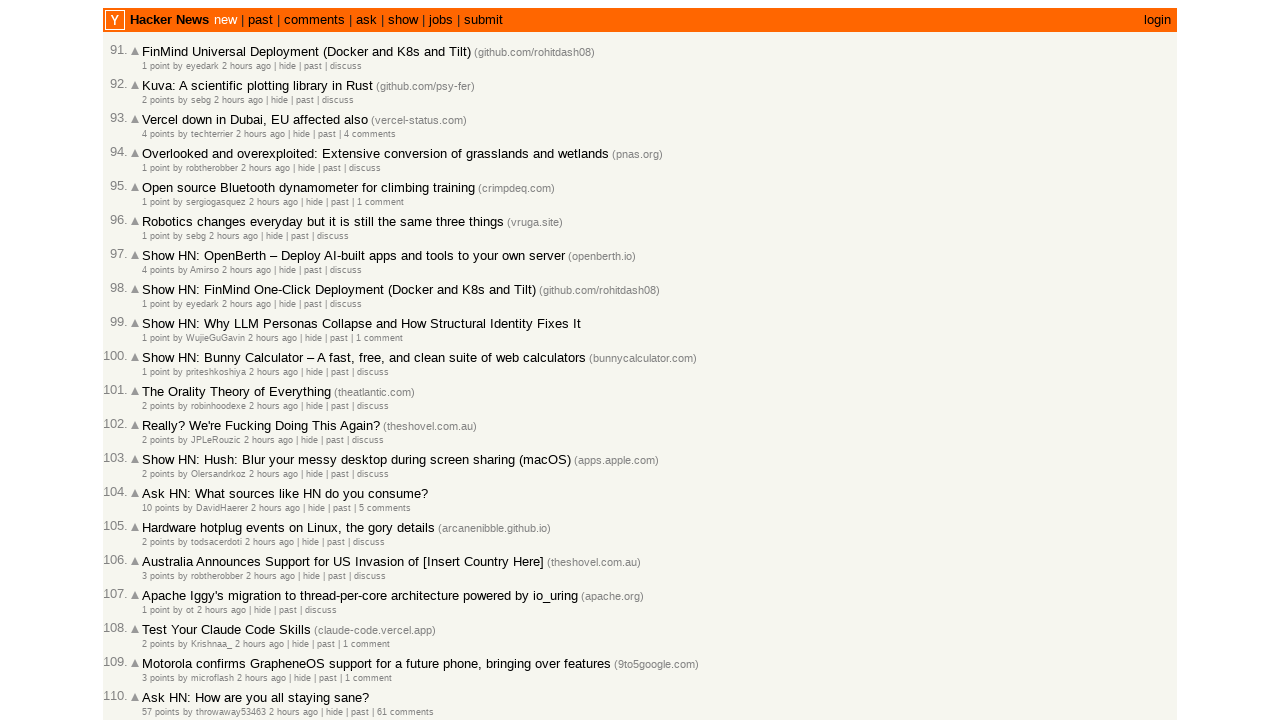

Final verification: confirmed articles are loaded and pagination is complete
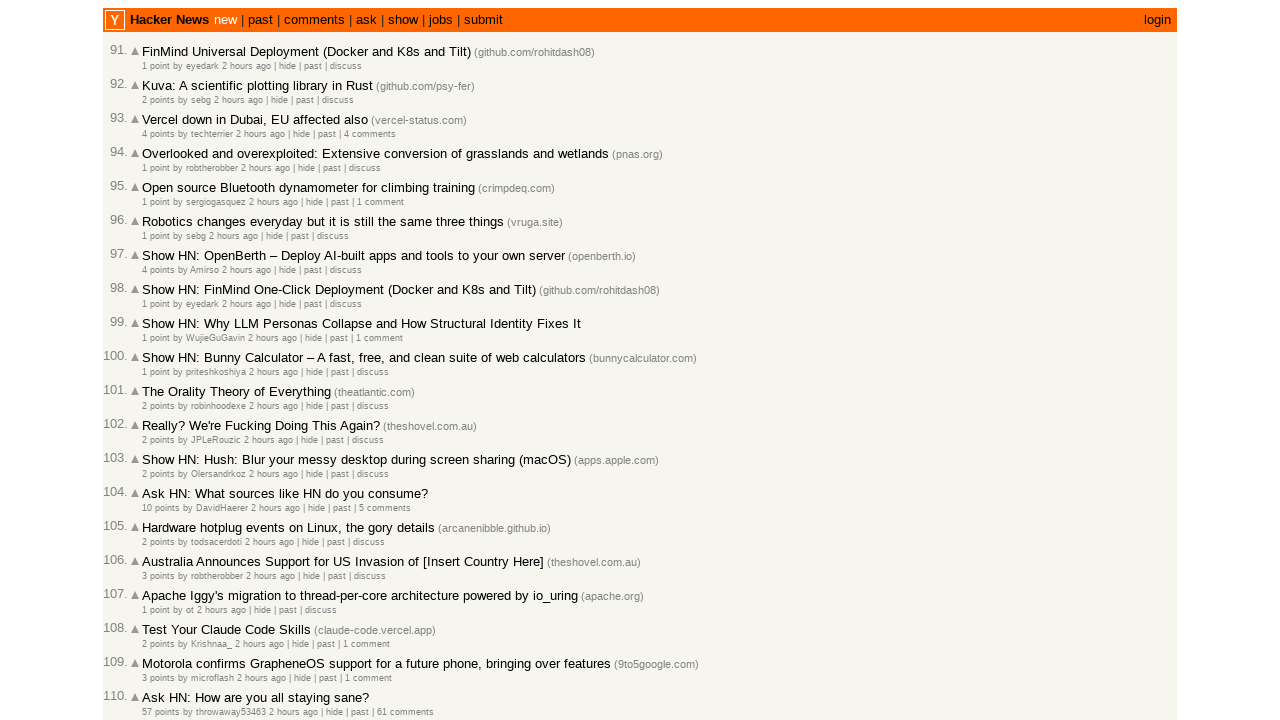

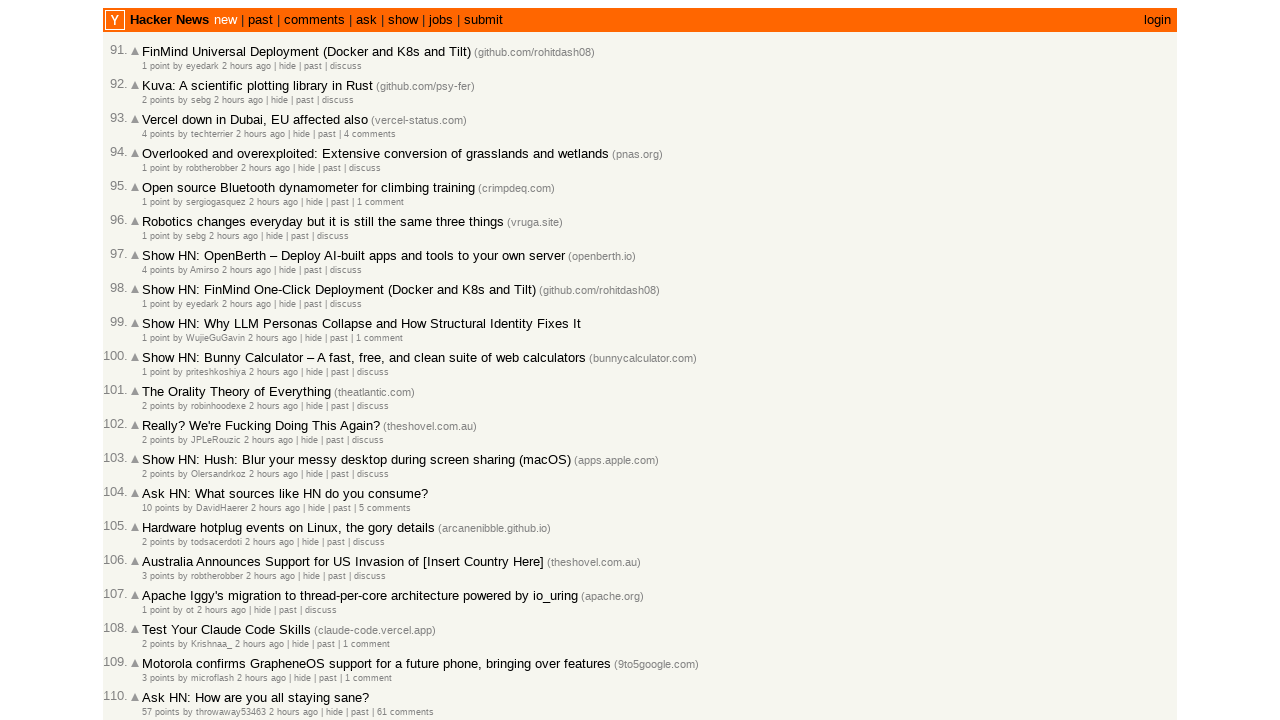